Tests login form interaction by filling email and password fields, and verifies logo visibility on an OpenCart login page

Starting URL: https://naveenautomationlabs.com/opencart/index.php?route=account/login

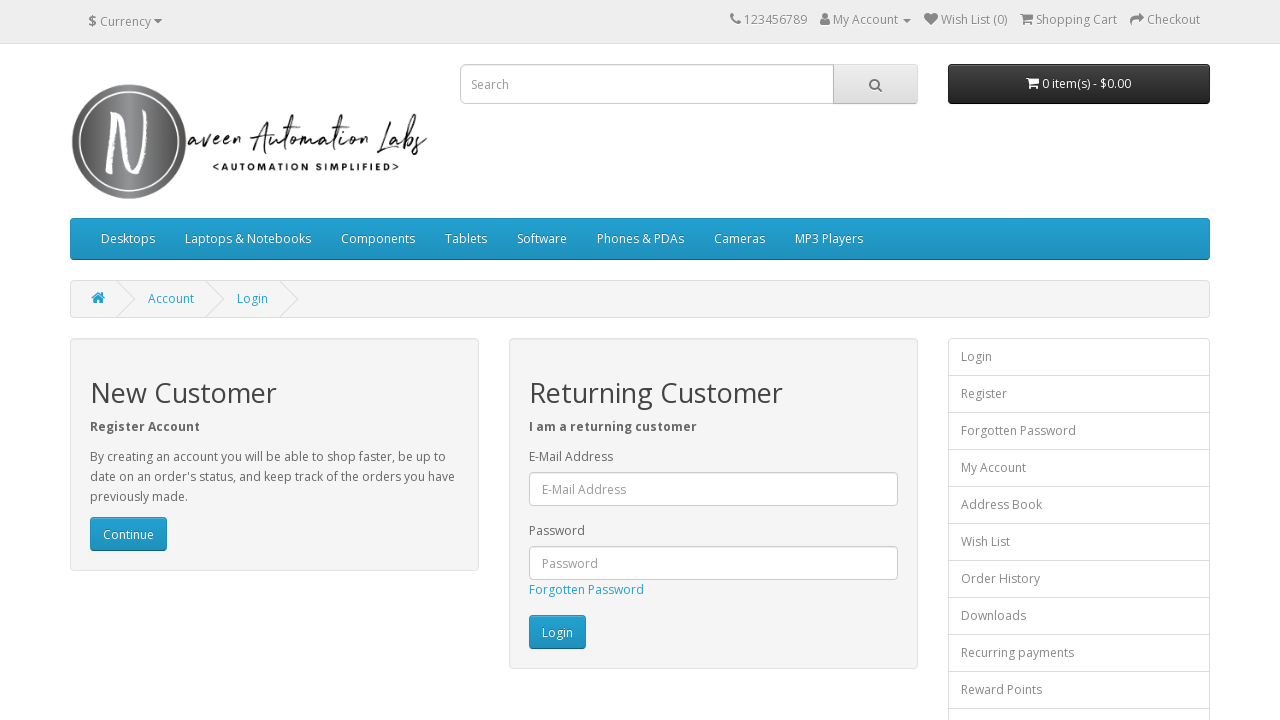

Filled email field with 'bhargavi@gmail.com' on #input-email
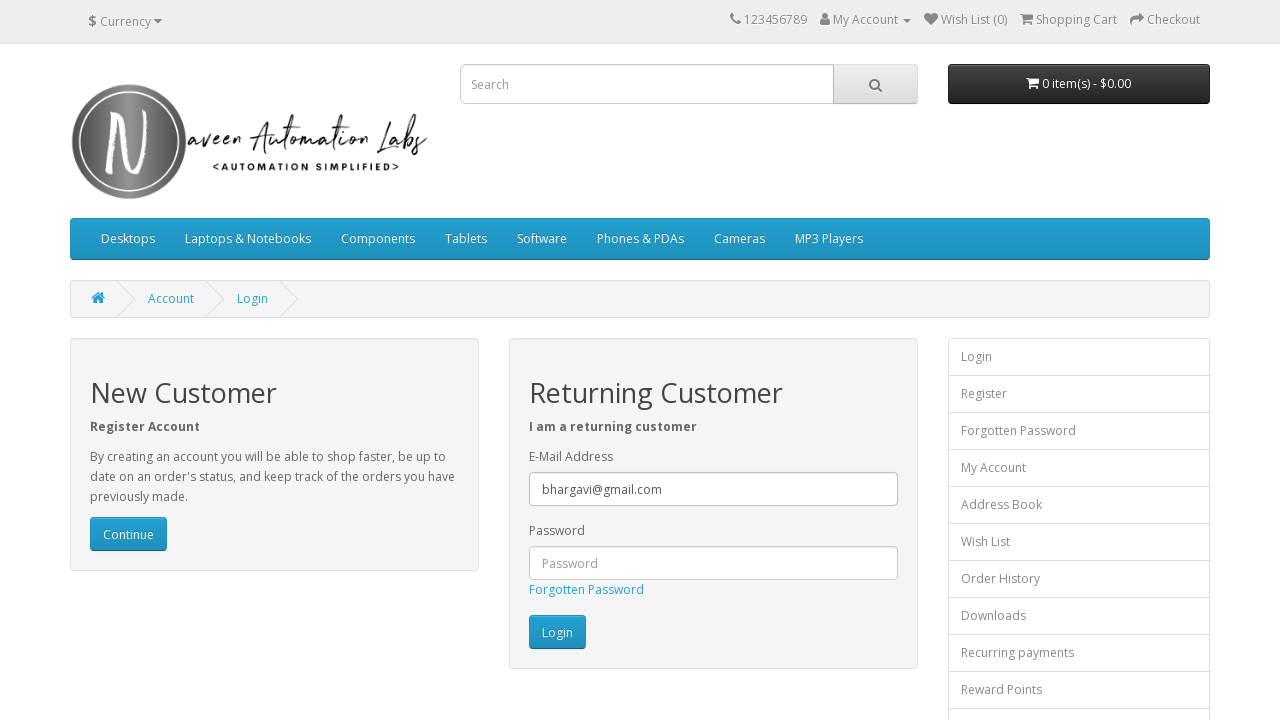

Filled password field with 'test@123' on #input-password
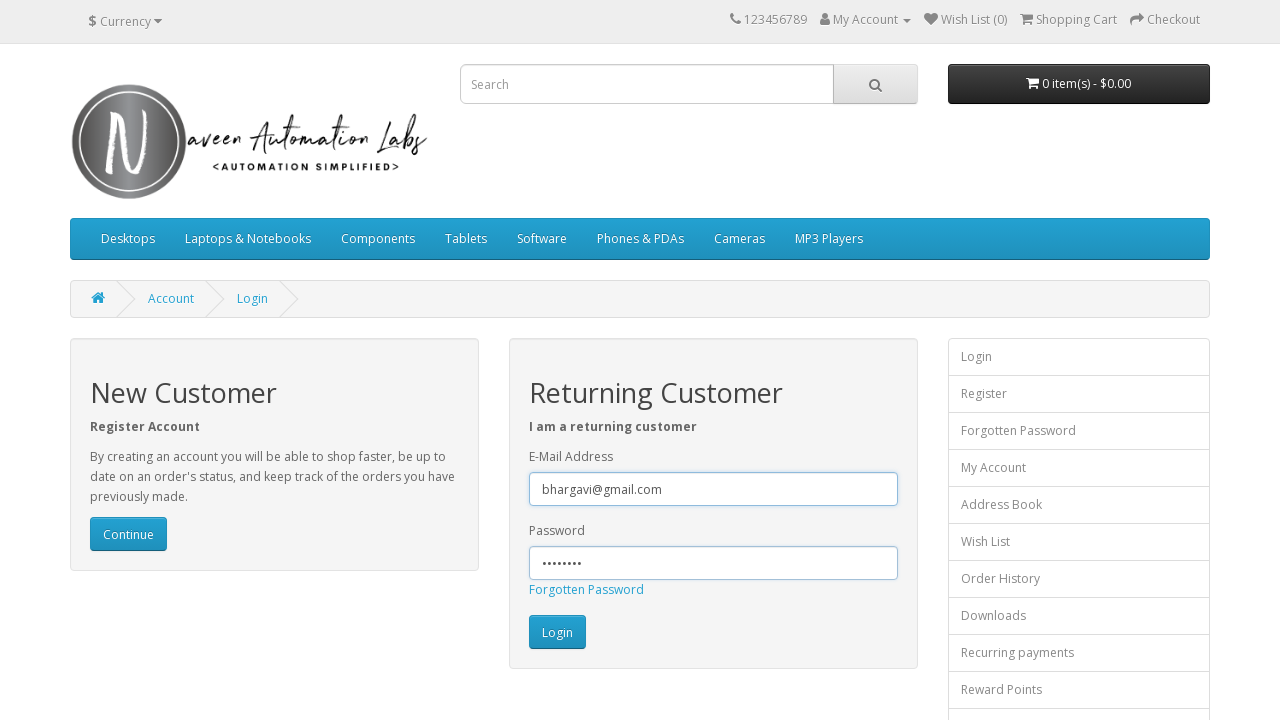

Located logo element using 'img.img-responsive' selector
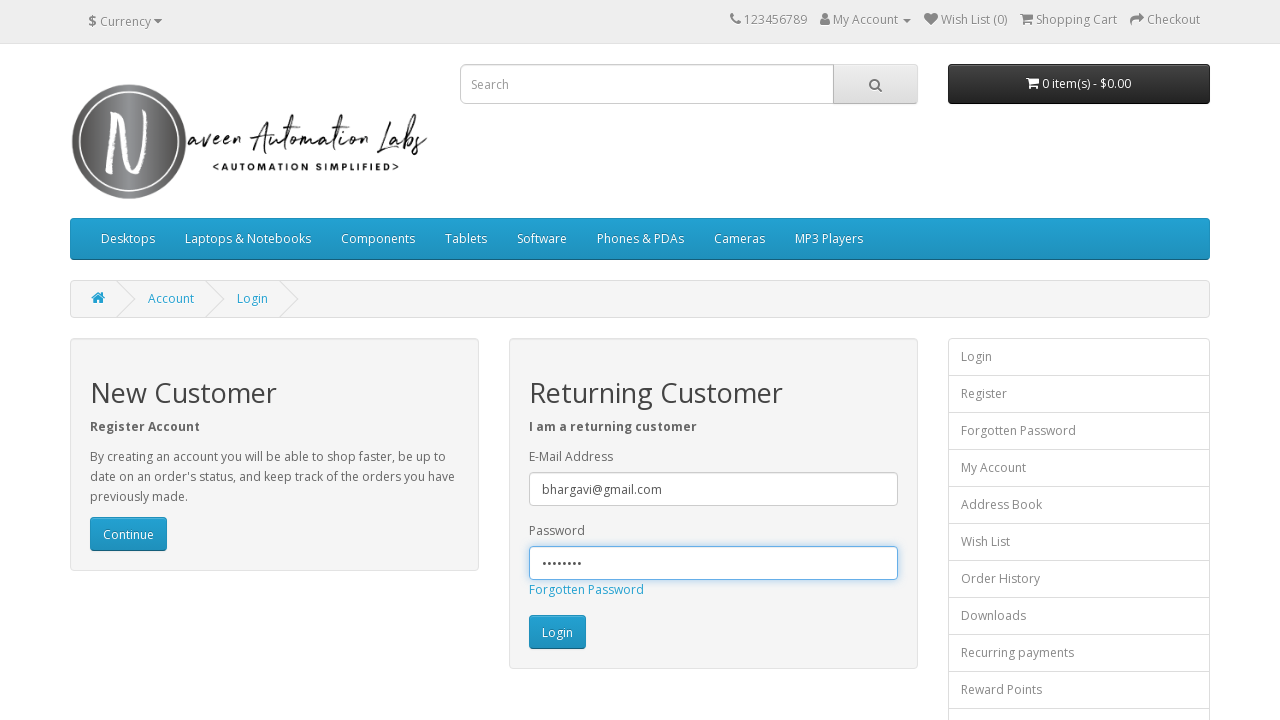

Logo is visible on the OpenCart login page
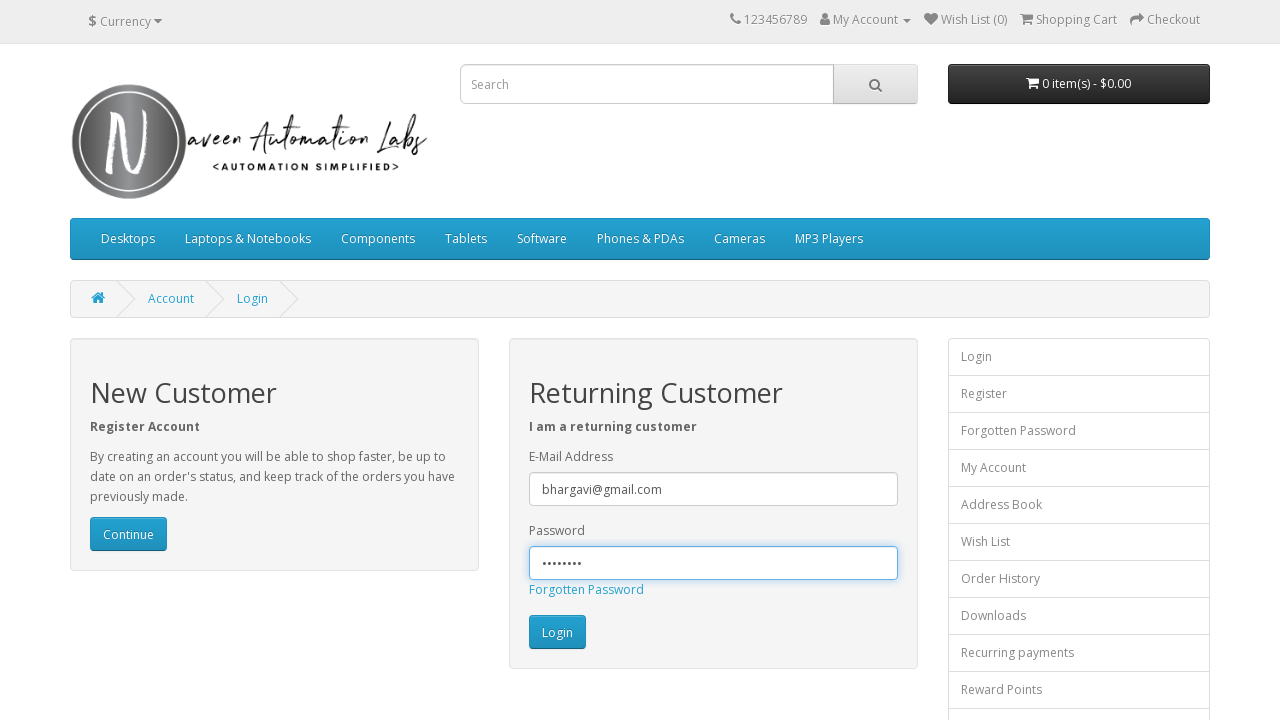

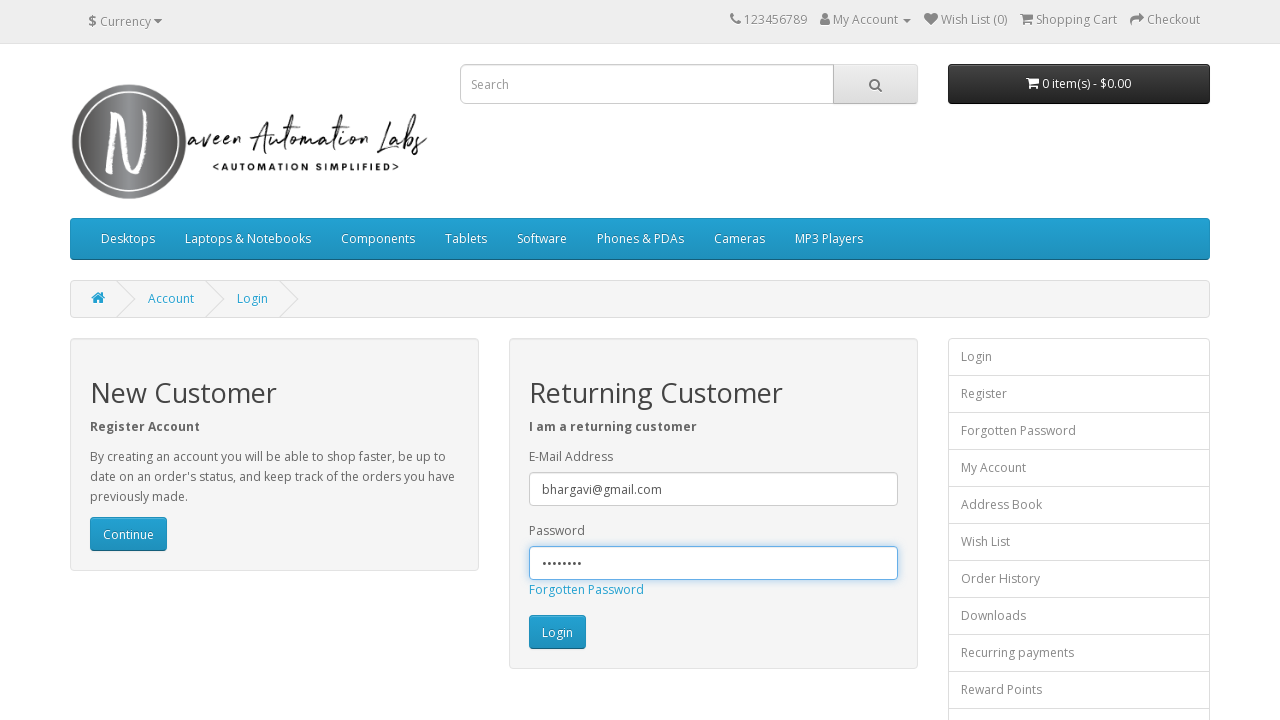